Tests registration form validation by attempting to register with an already existing email address

Starting URL: https://automationexercise.com/

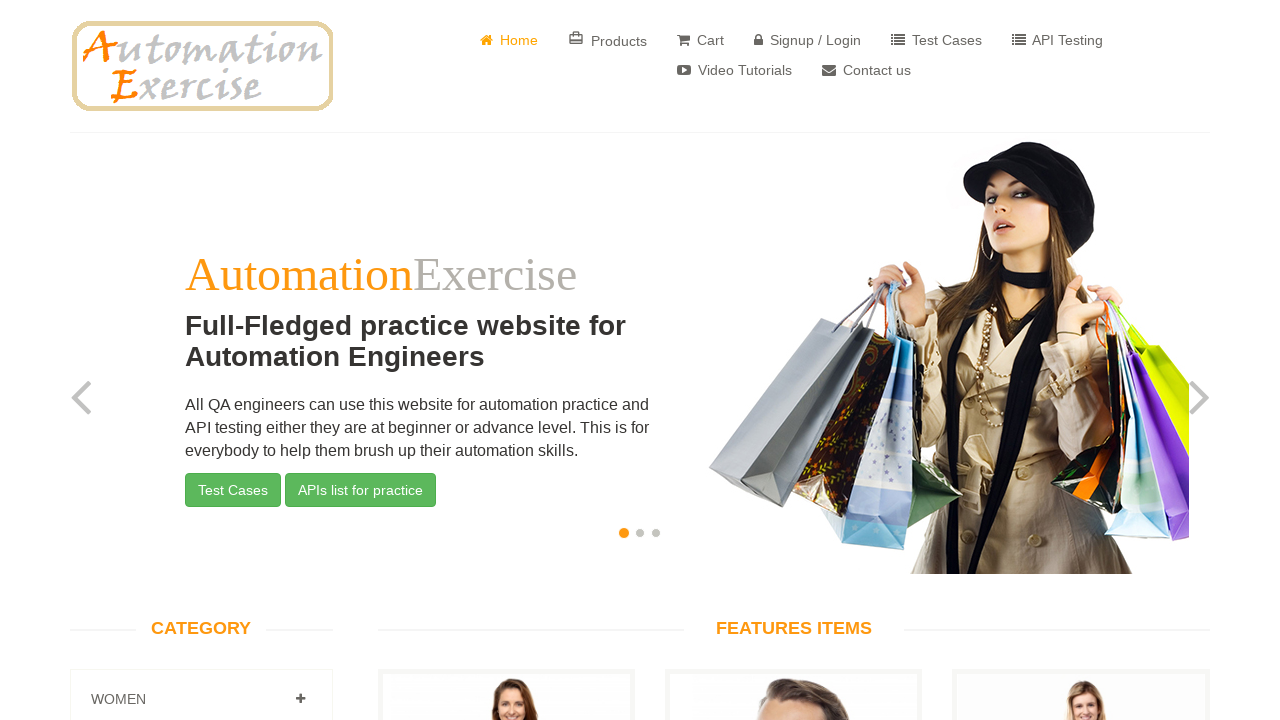

Clicked 'Signup / Login' link to navigate to signup page at (808, 40) on text=Signup / Login
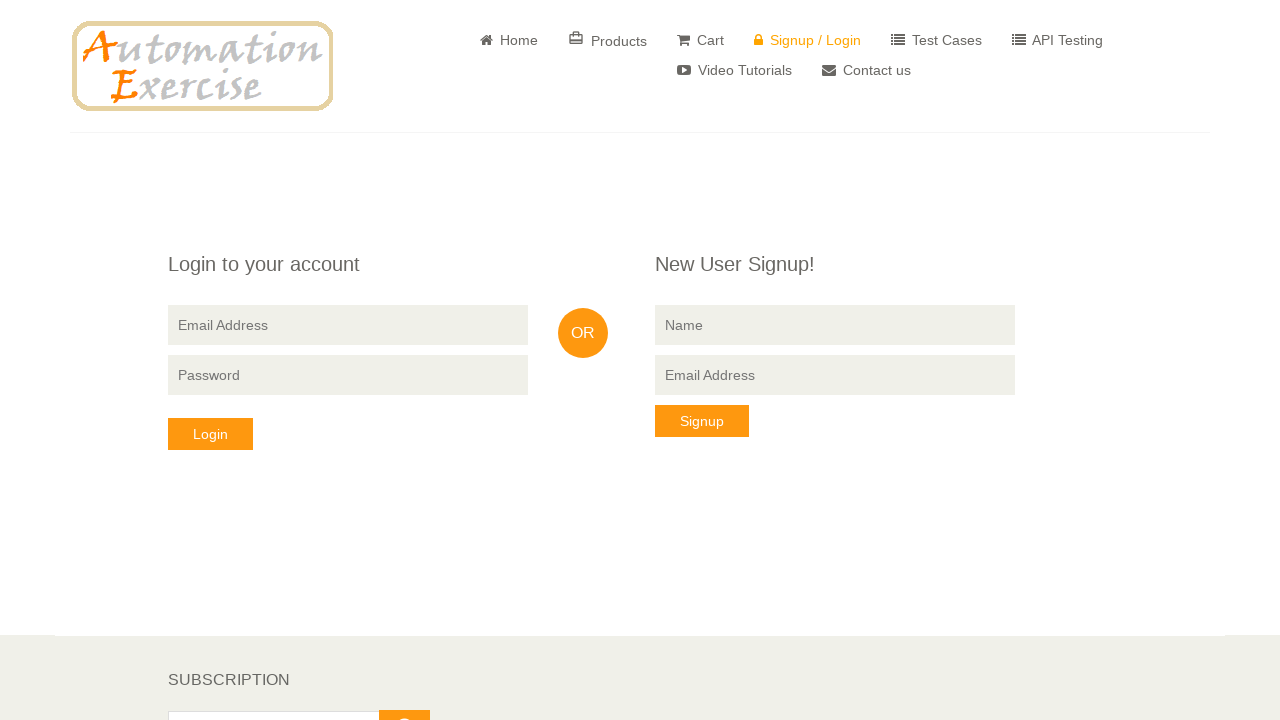

Signup form name input field is now visible
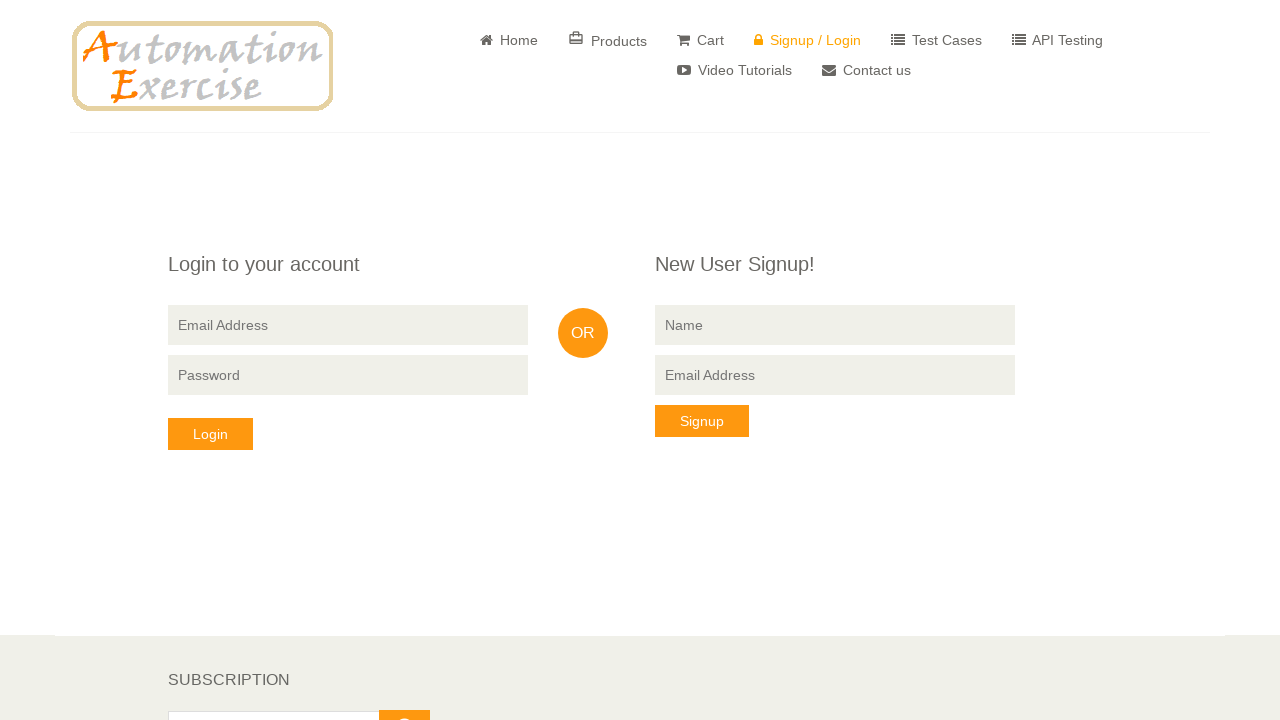

Clicked name field in signup form at (835, 325) on .signup-form input:nth-child(2)
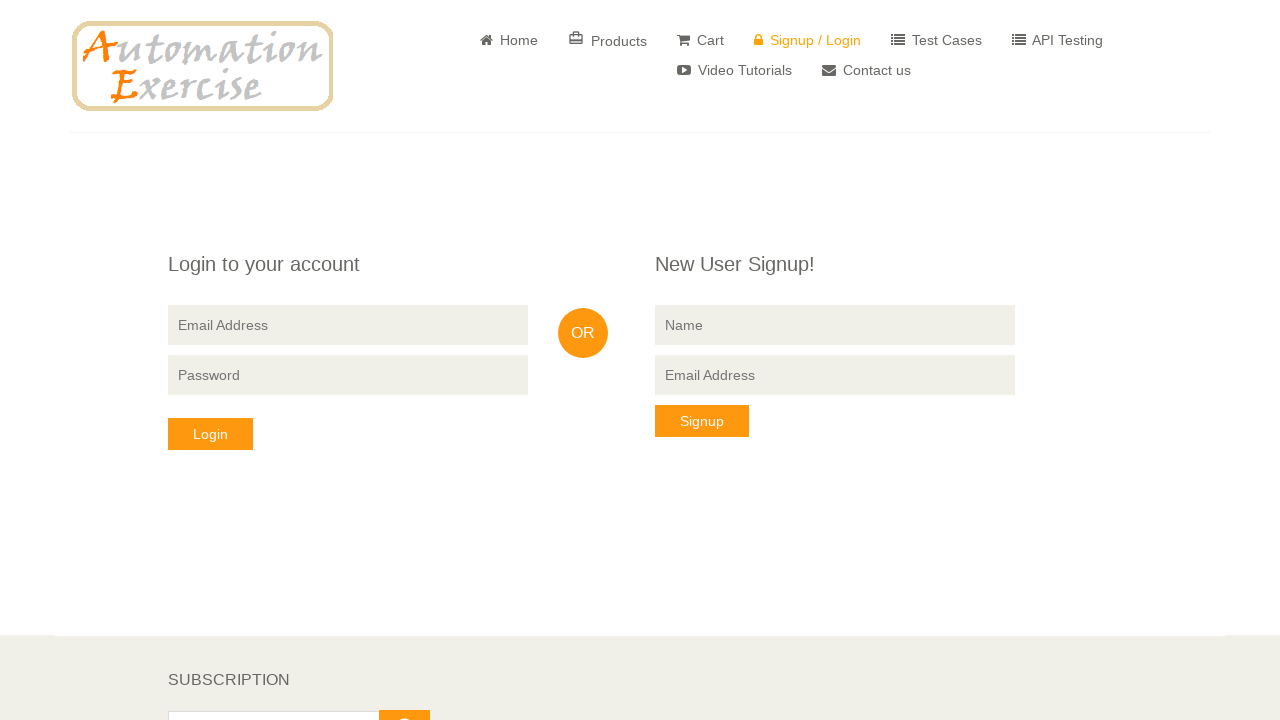

Filled name field with 'existinguser' on input[name='name']
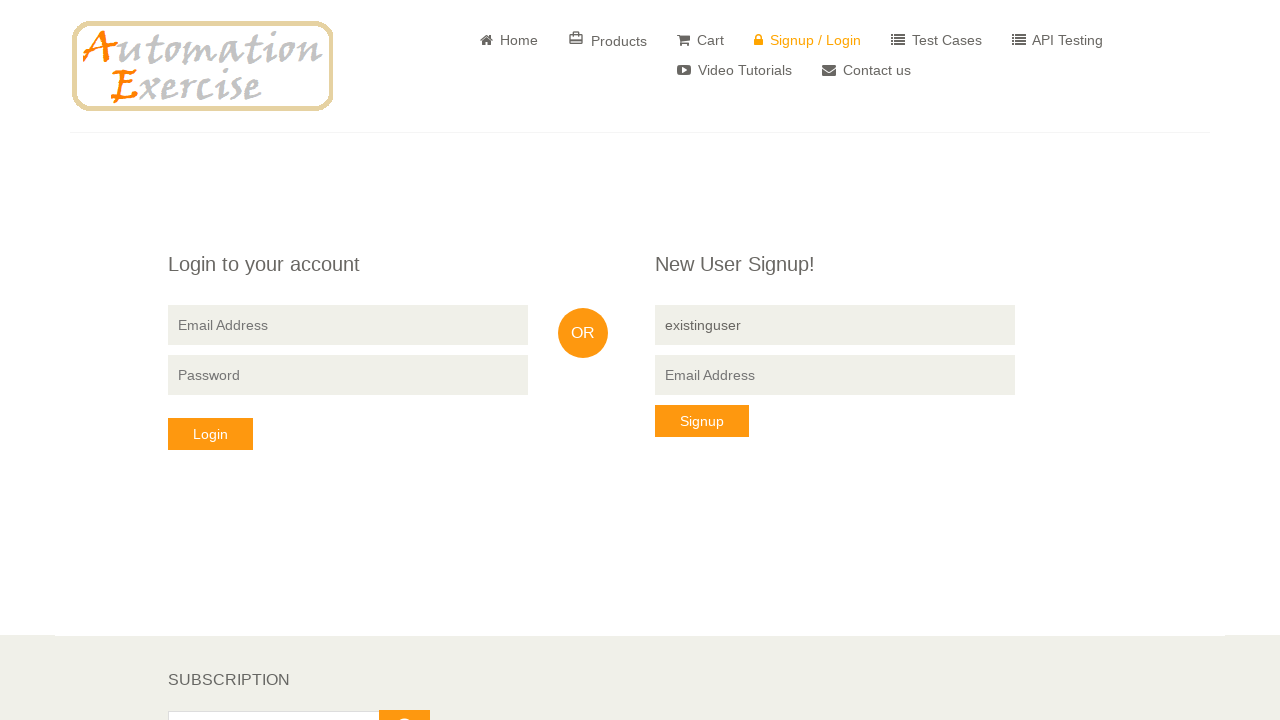

Clicked email field in signup form at (835, 375) on .signup-form input:nth-child(3)
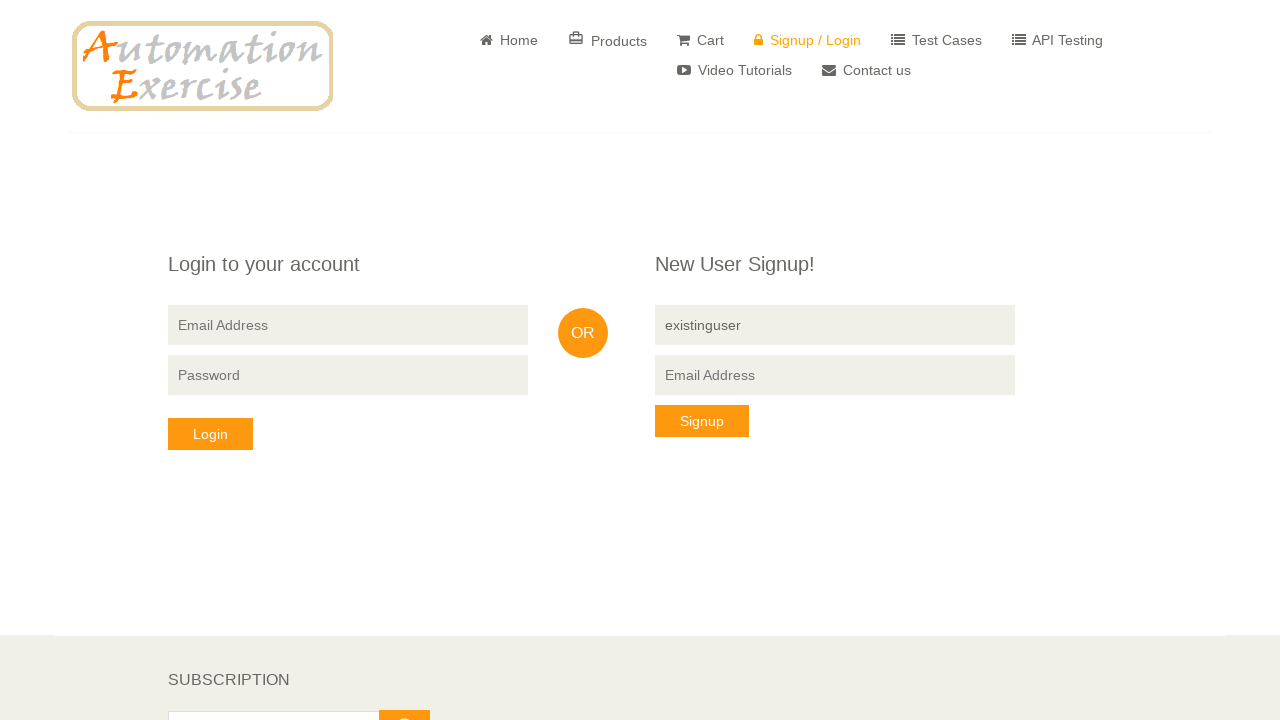

Filled email field with existing email address 'existing@example.com' on .signup-form input:nth-child(3)
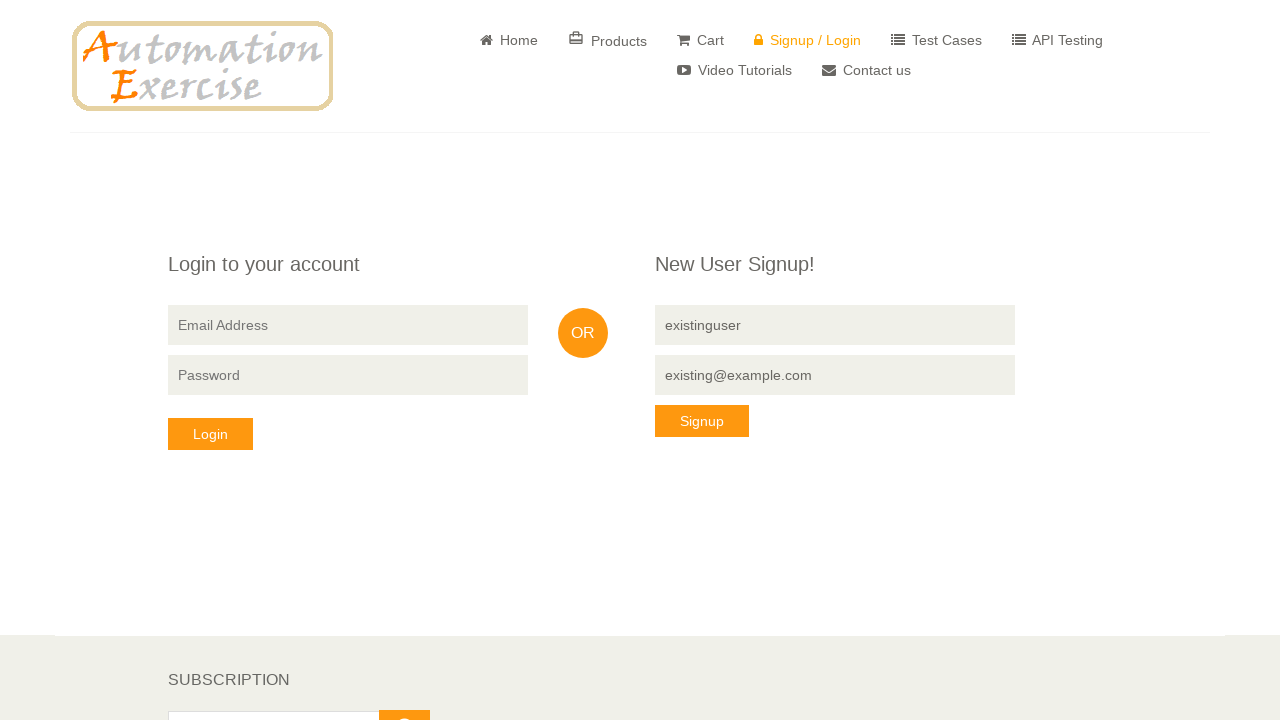

Clicked signup button to submit form with existing email at (702, 421) on .btn:nth-child(5)
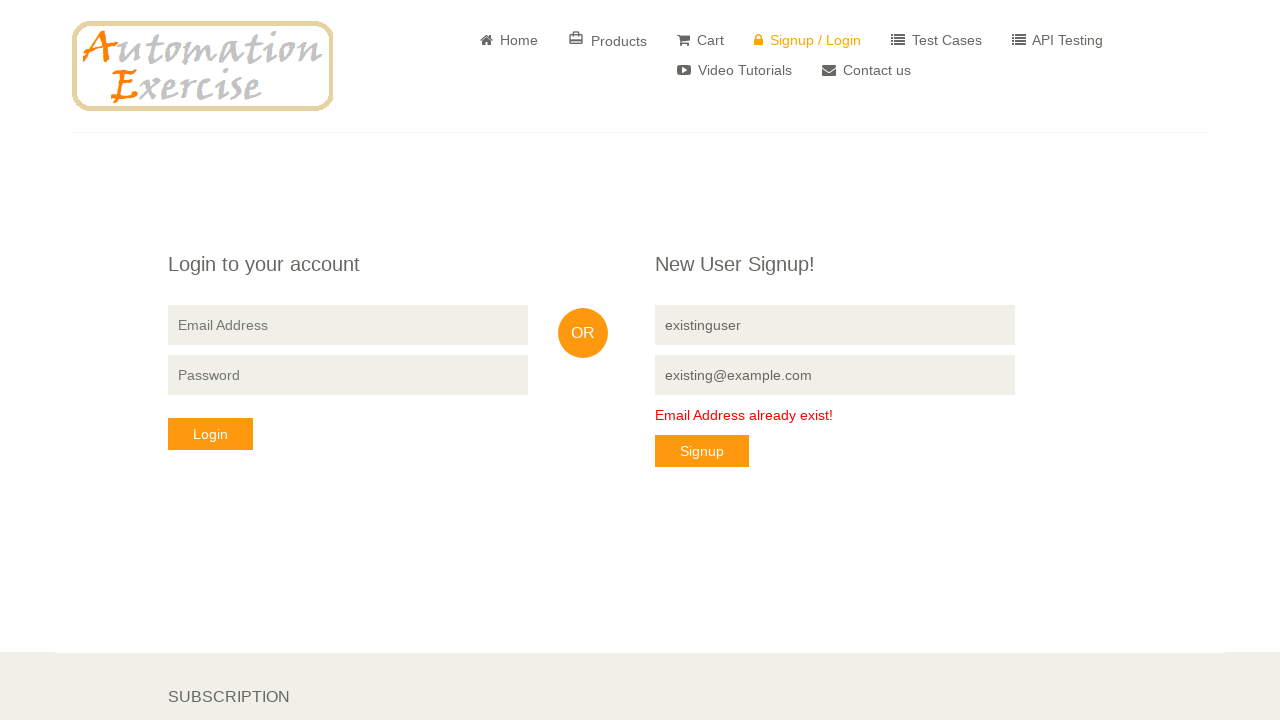

Error message is now visible indicating email already exists
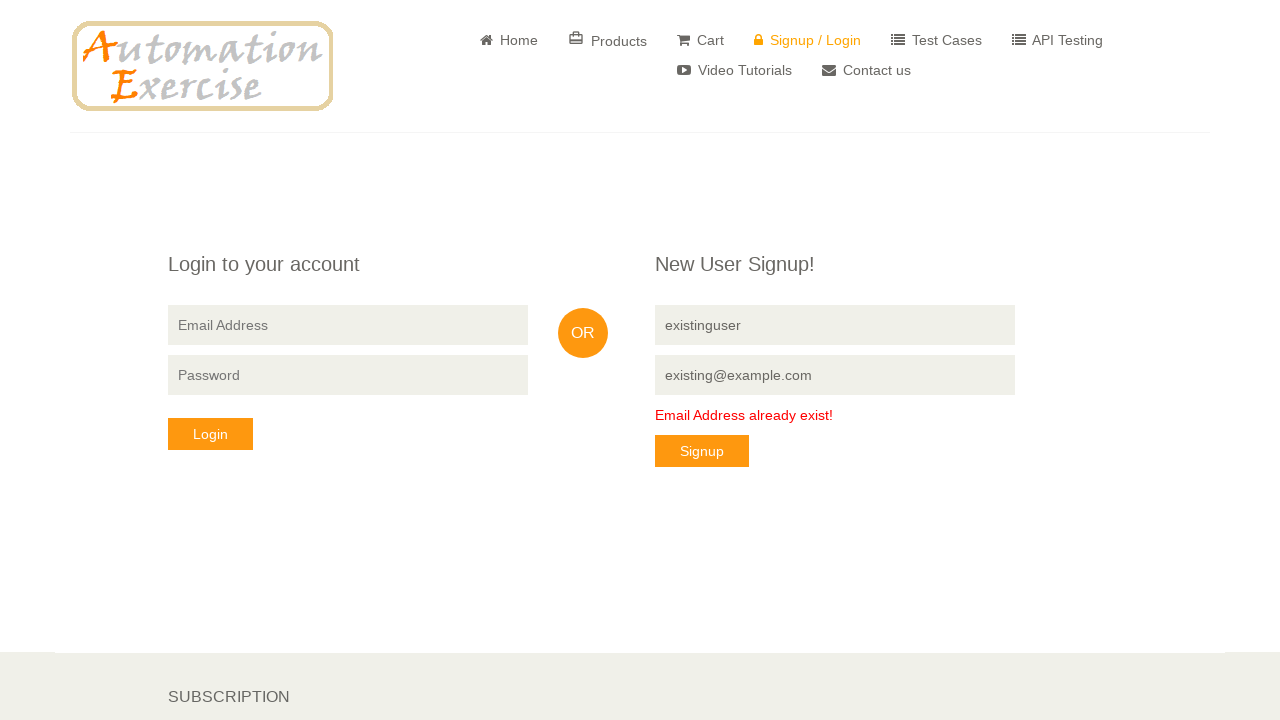

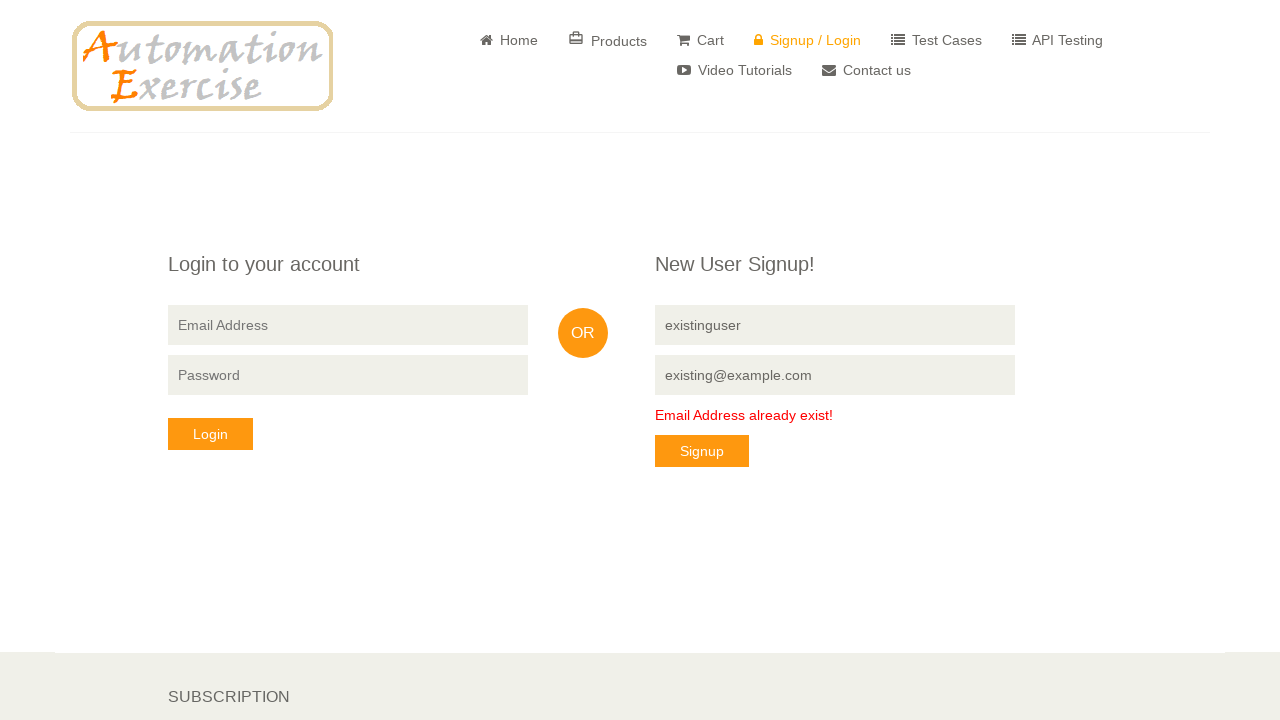